Navigates to a blog page, scrolls to a dynamic table, and waits for it to load to verify Chrome process information is displayed

Starting URL: https://testautomationpractice.blogspot.com/

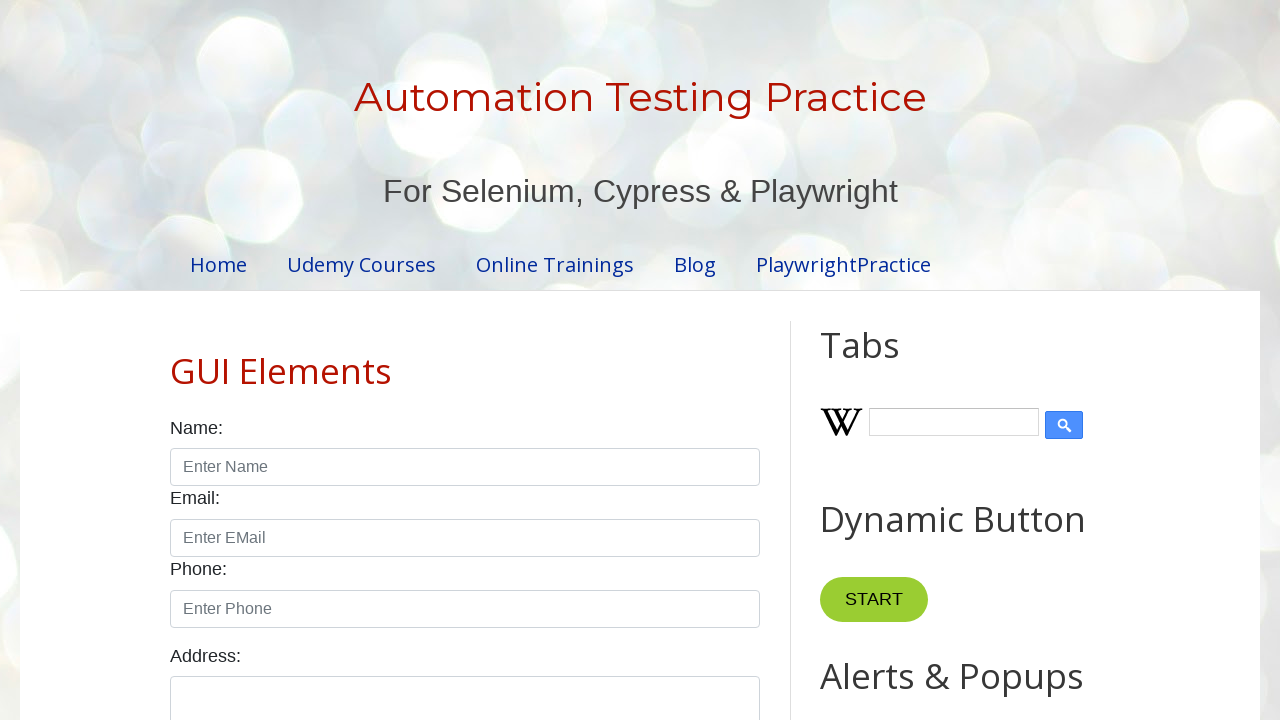

Scrolled to dynamic table with ID 'taskTable'
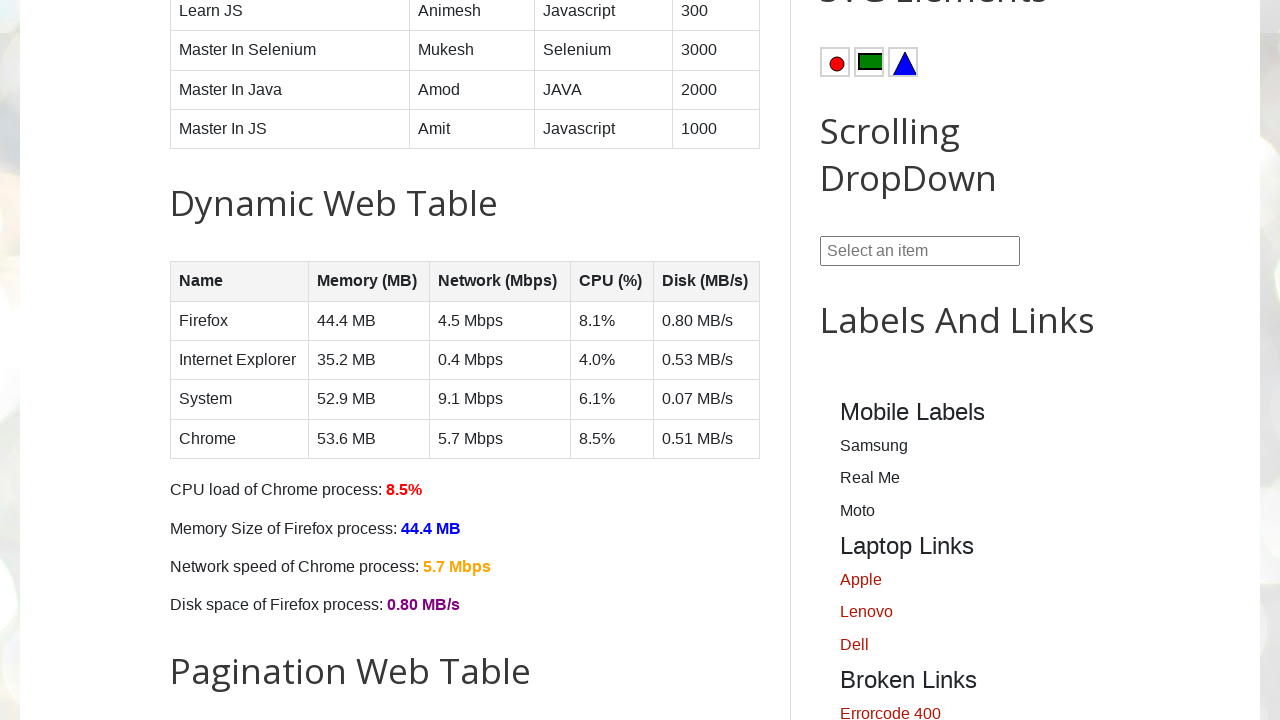

Dynamic table loaded successfully
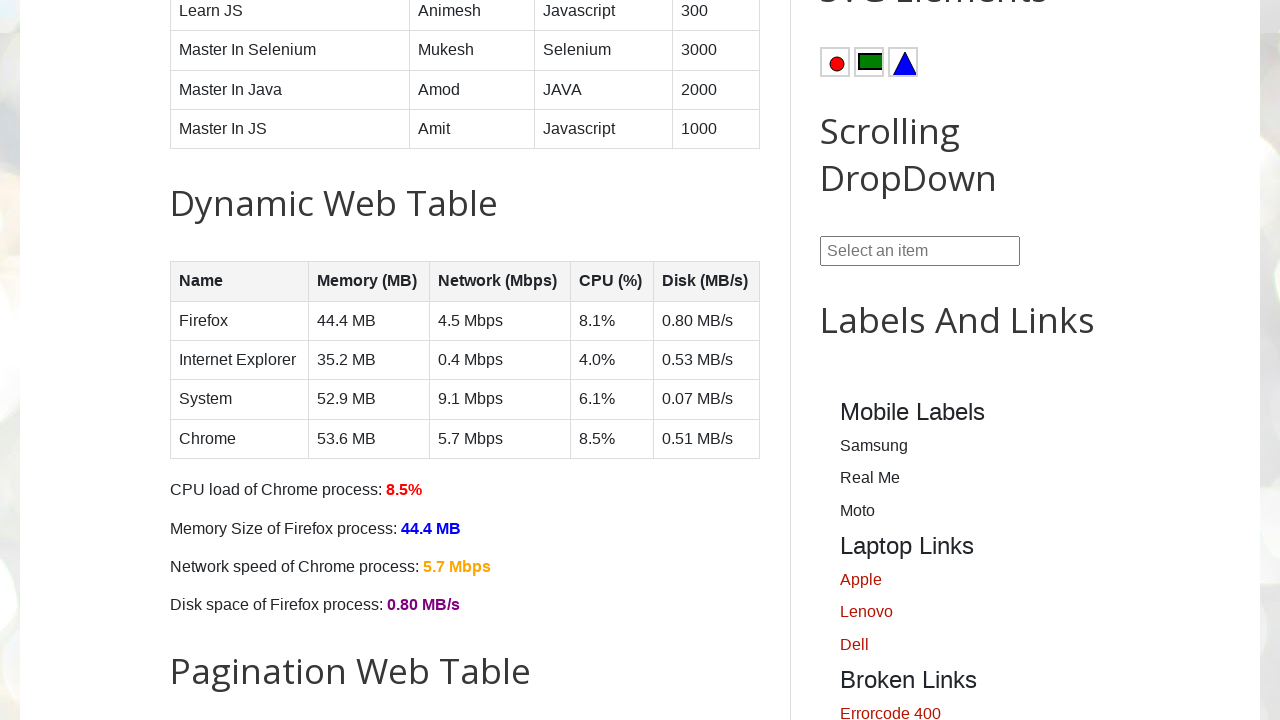

Located Chrome row in the dynamic table
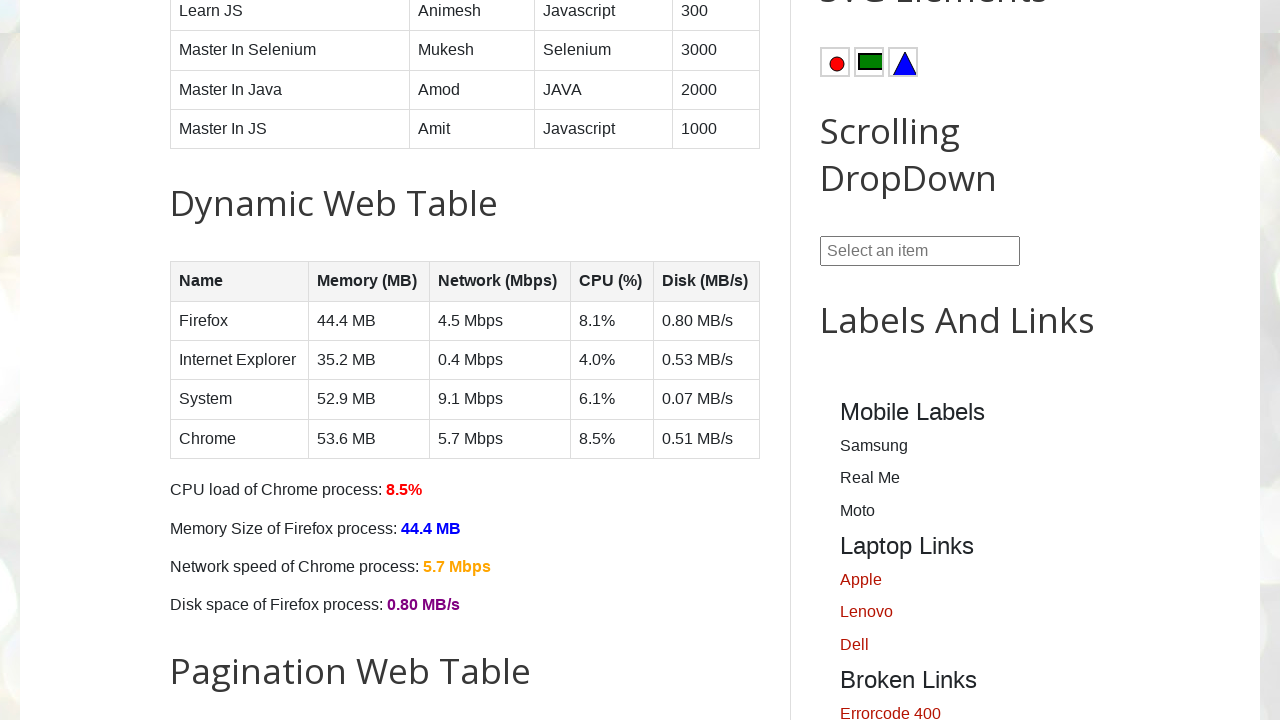

Chrome row is visible in the table
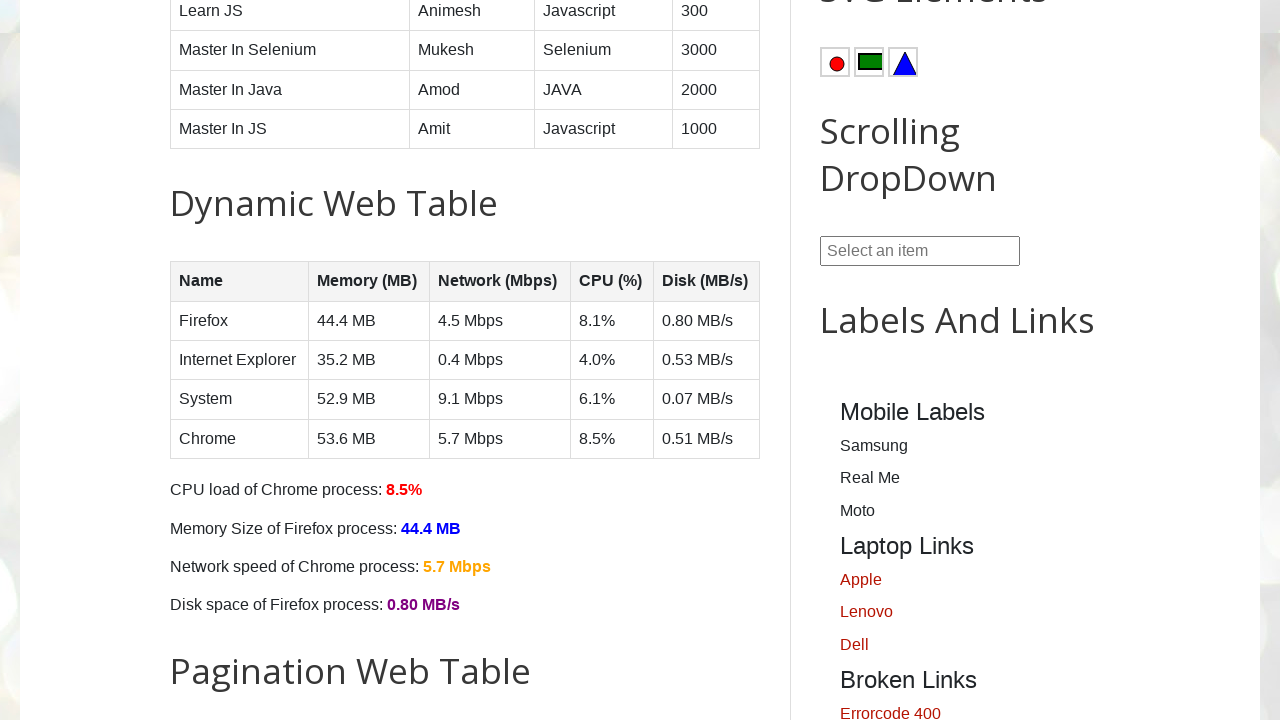

CPU percentage column for Chrome process is visible
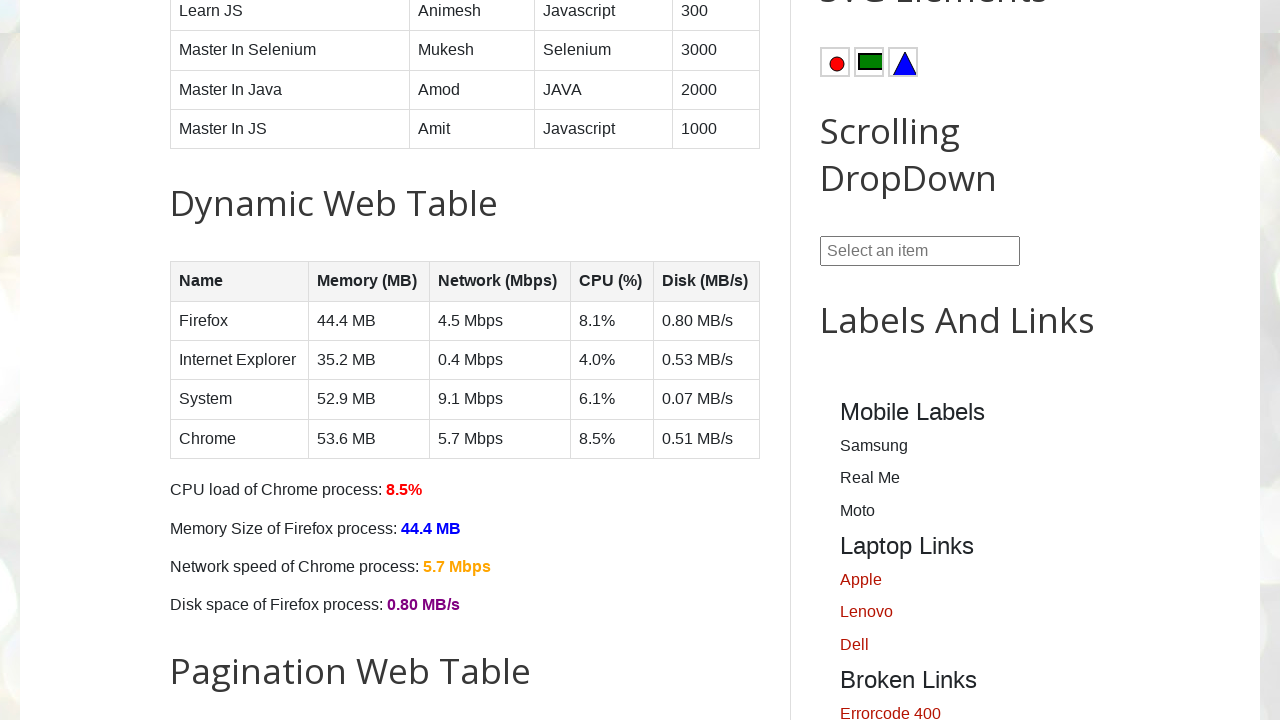

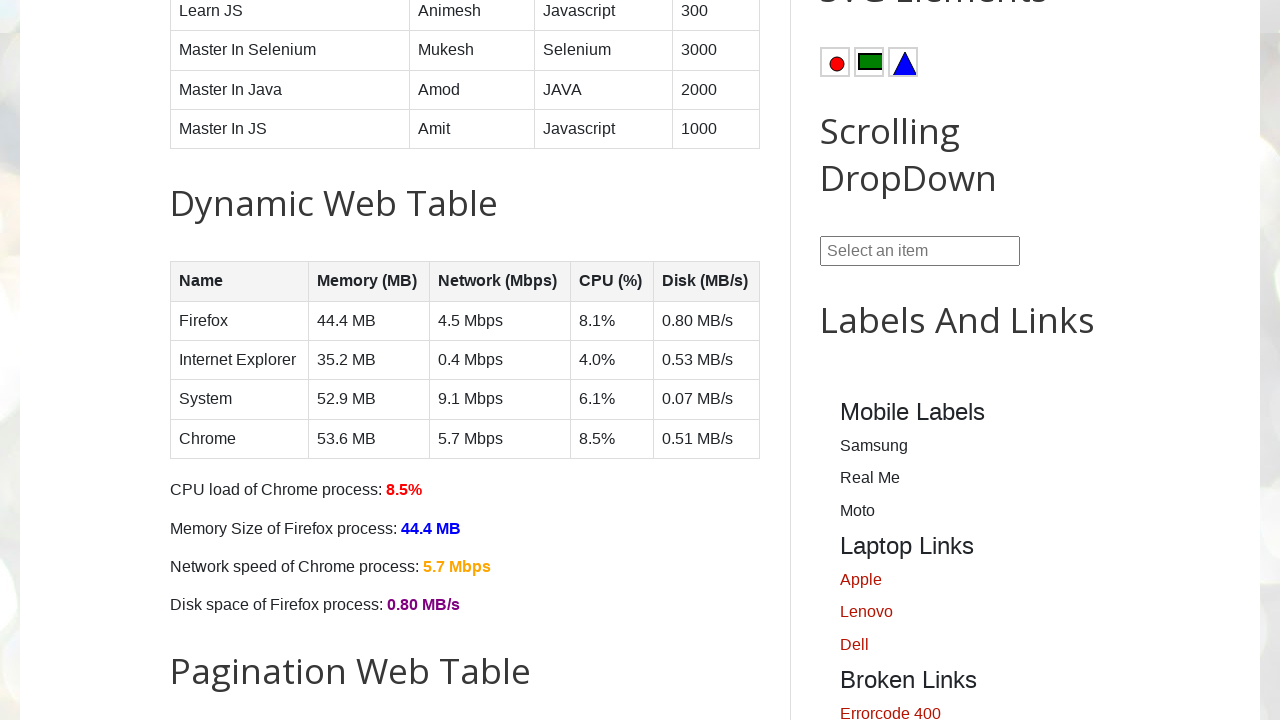